Tests clicking a reveal button and typing into a dynamically revealed input field with implicit wait handling

Starting URL: https://www.selenium.dev/selenium/web/dynamic.html

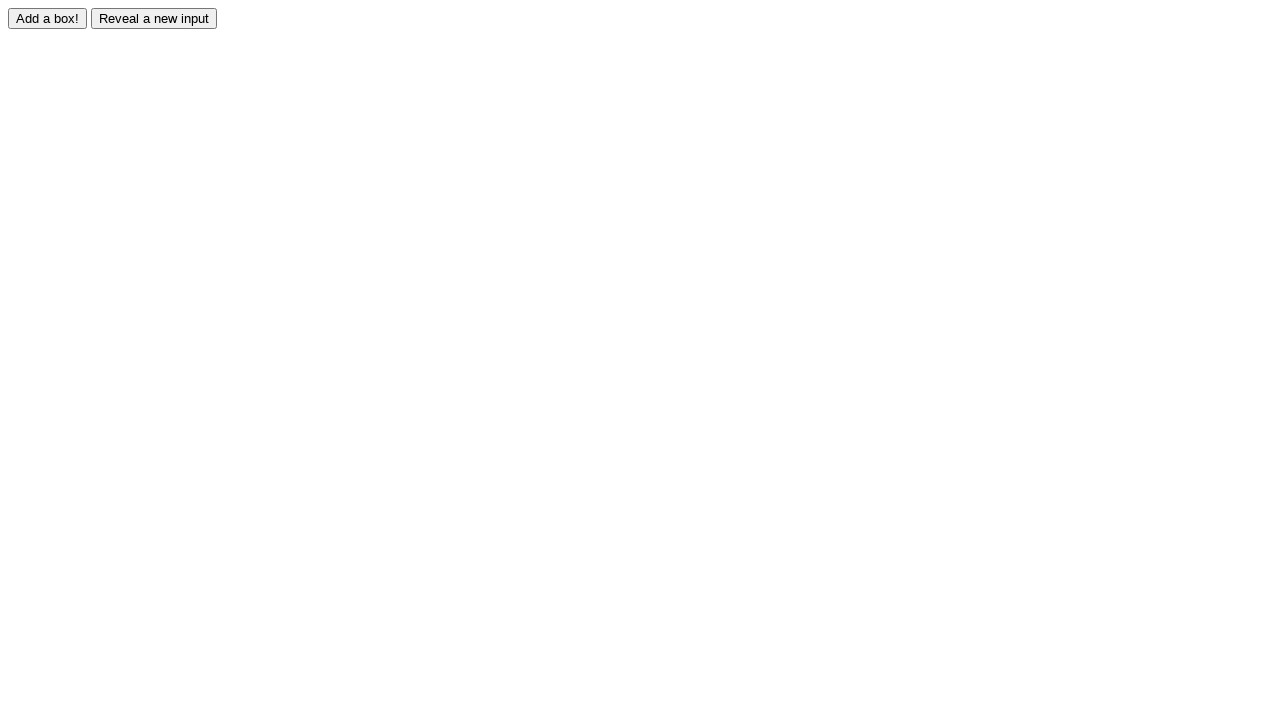

Clicked reveal button to display hidden input field at (154, 18) on #reveal
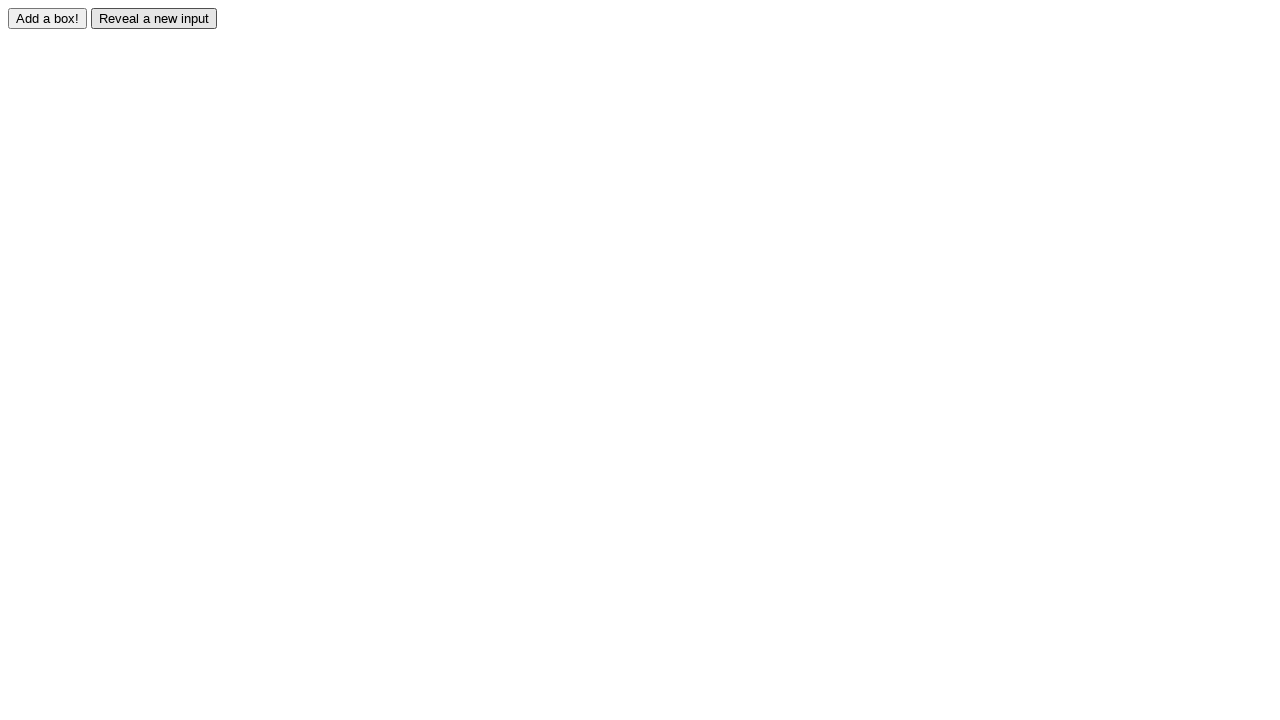

Filled revealed input field with 'test' on #revealed
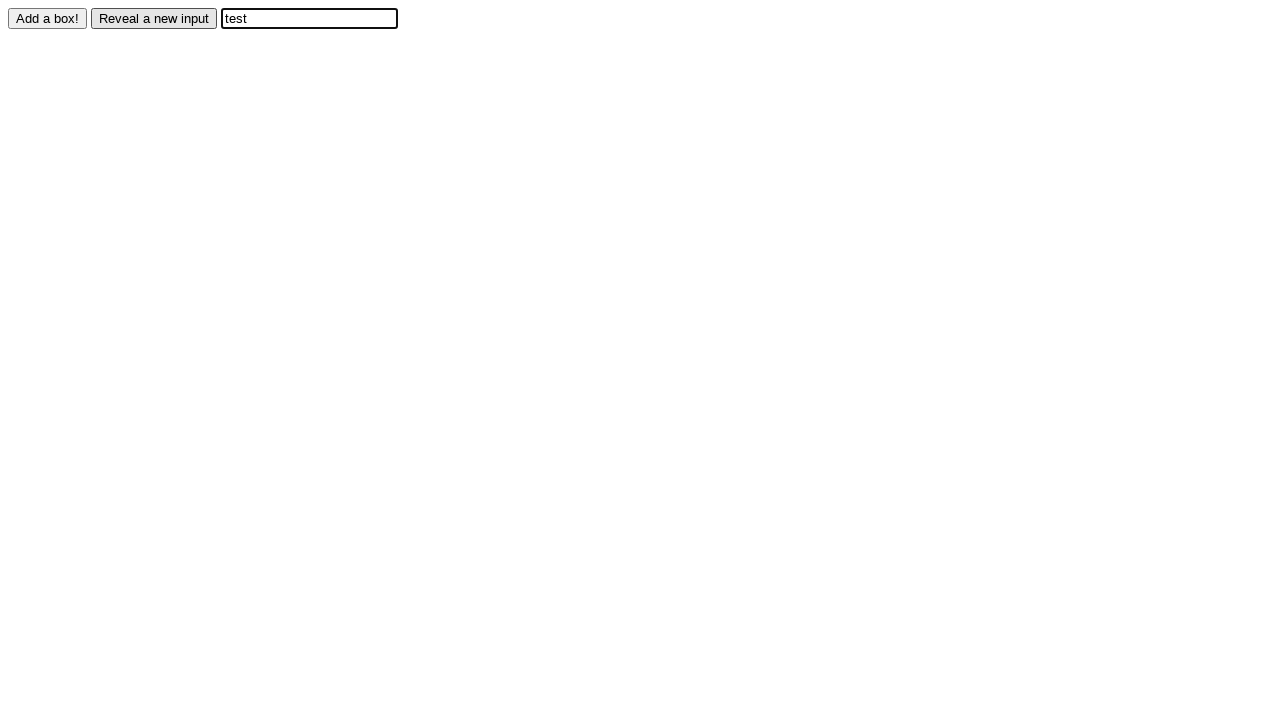

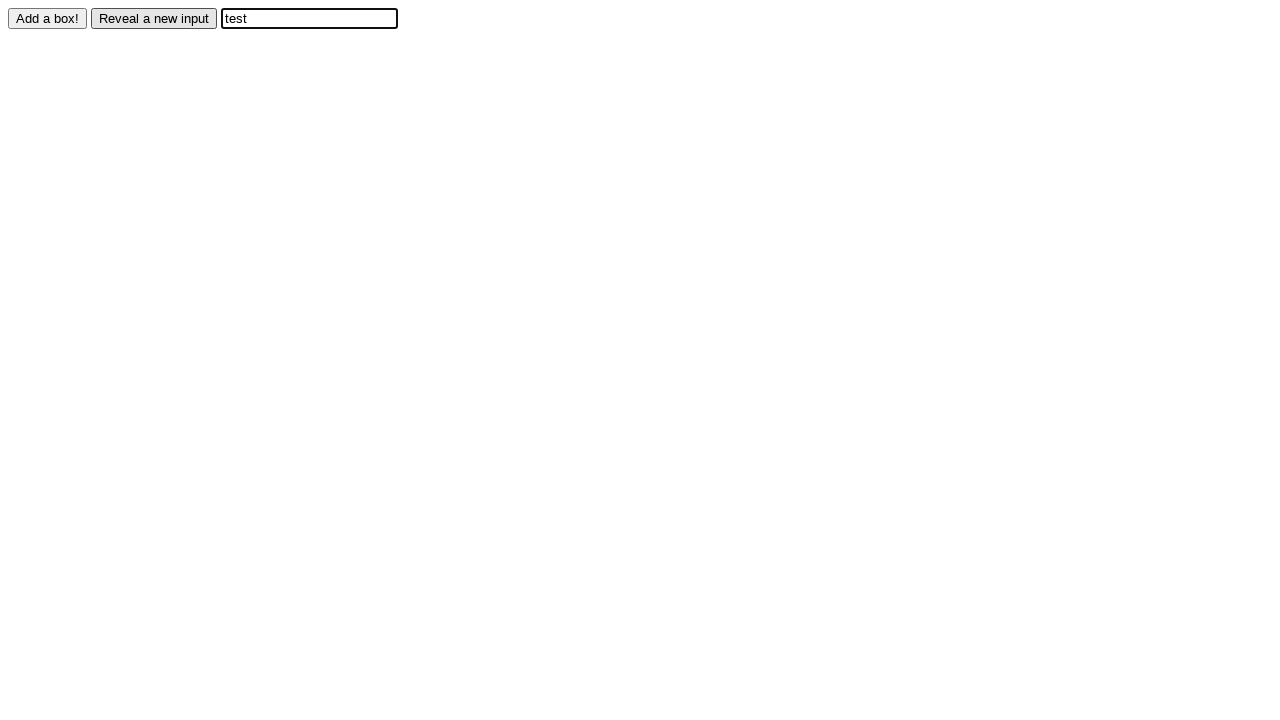